Tests browser navigation functionality including back, forward, and refresh actions on a contacts app

Starting URL: https://contacts-app.tobbymarshall815.vercel.app/home

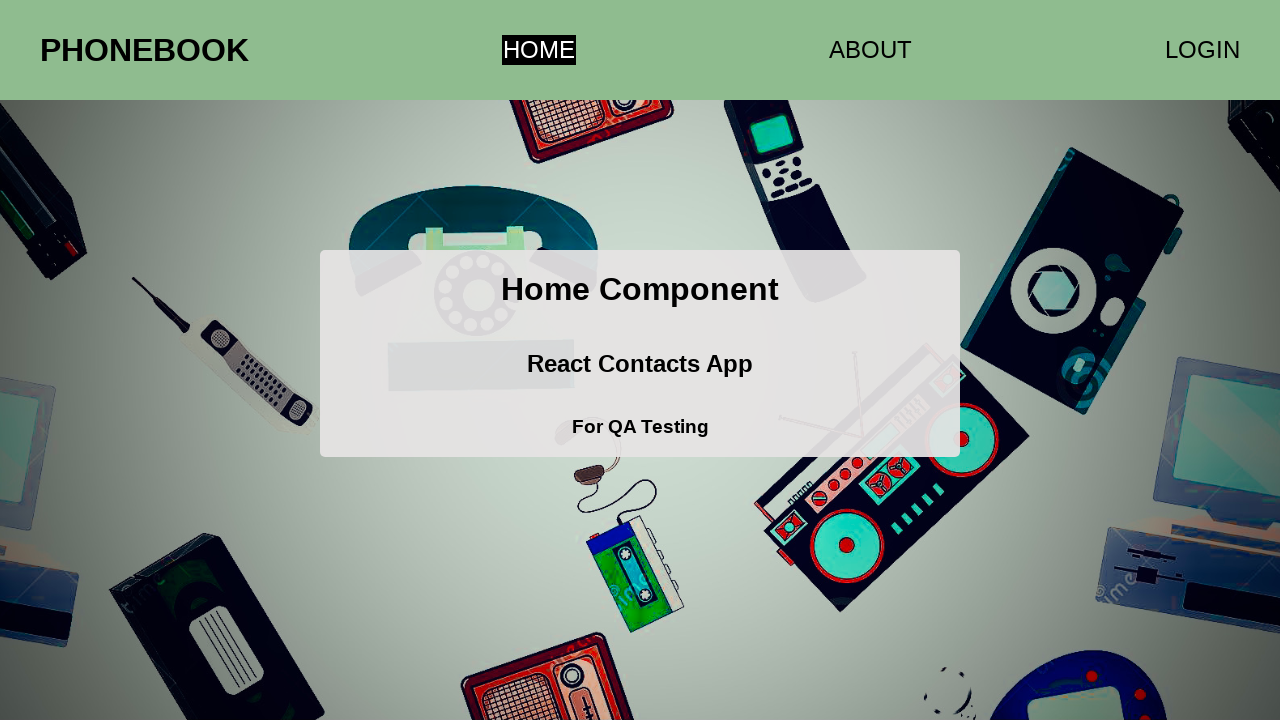

Navigated back in browser history
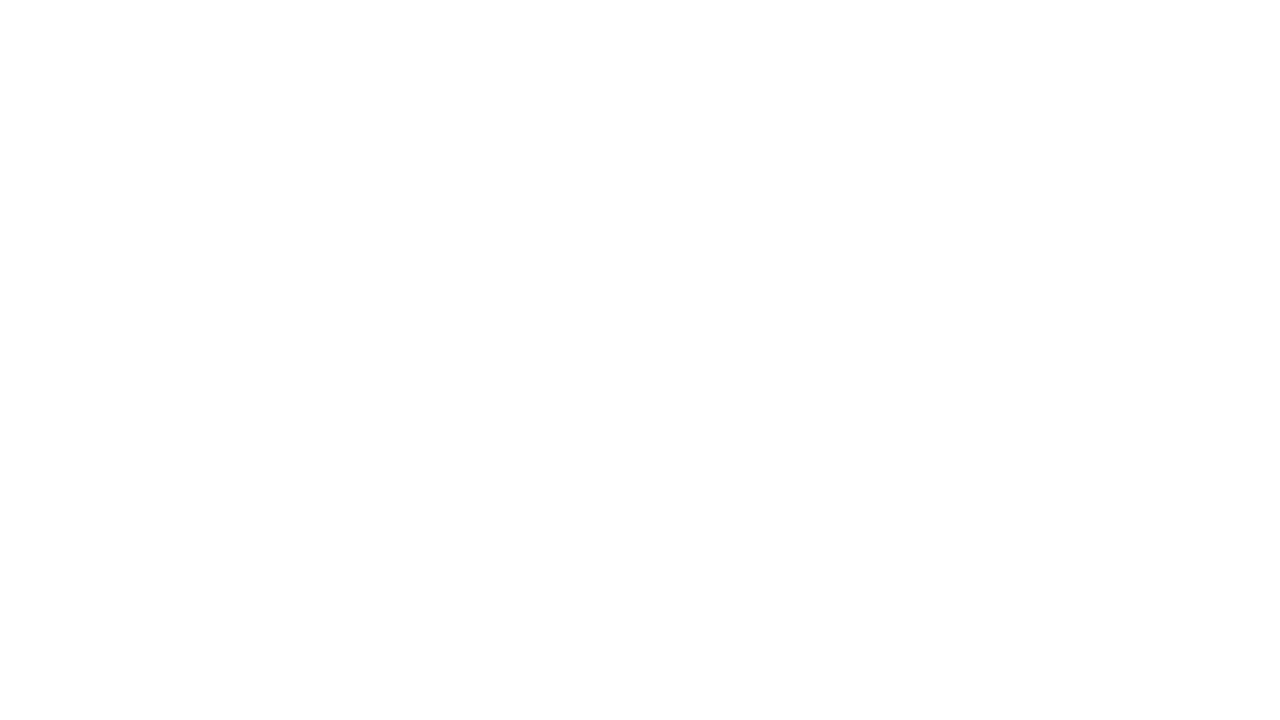

Navigated forward in browser history
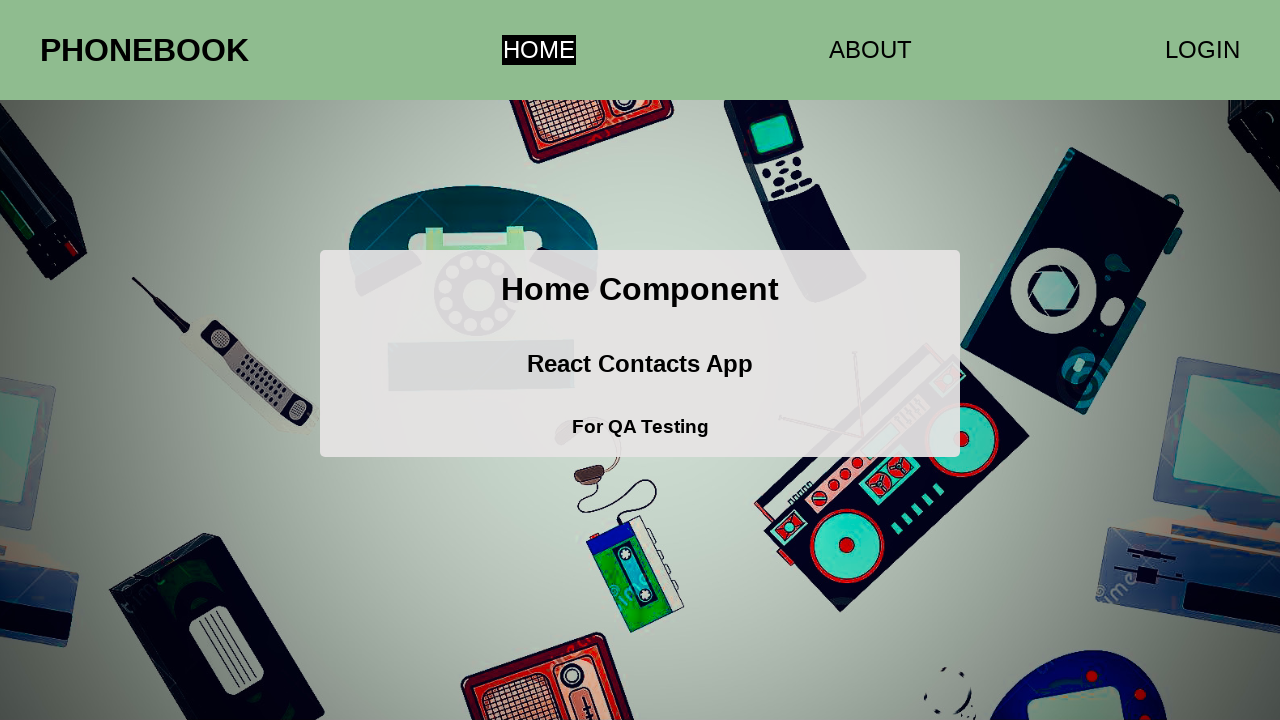

Refreshed the current page
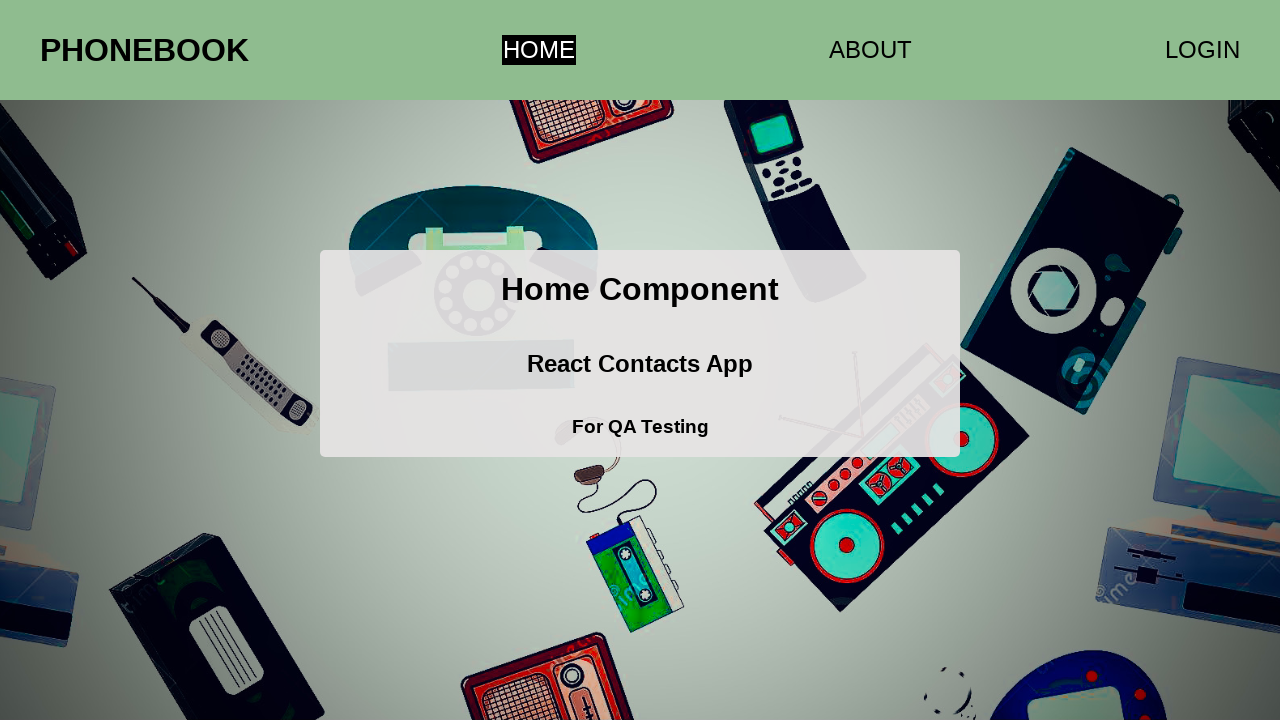

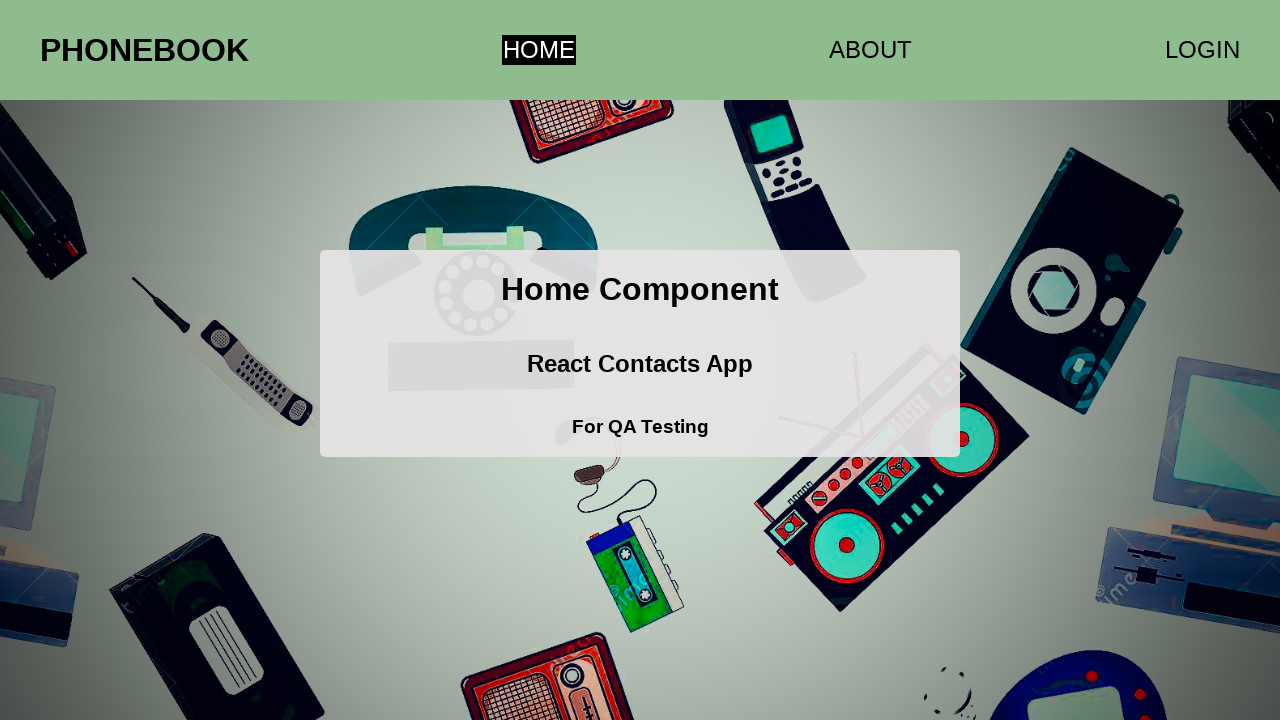